Tests menu hover functionality by moving the mouse over each menu item in sequence to trigger dropdown displays

Starting URL: https://www.globalsqa.com/demo-site/

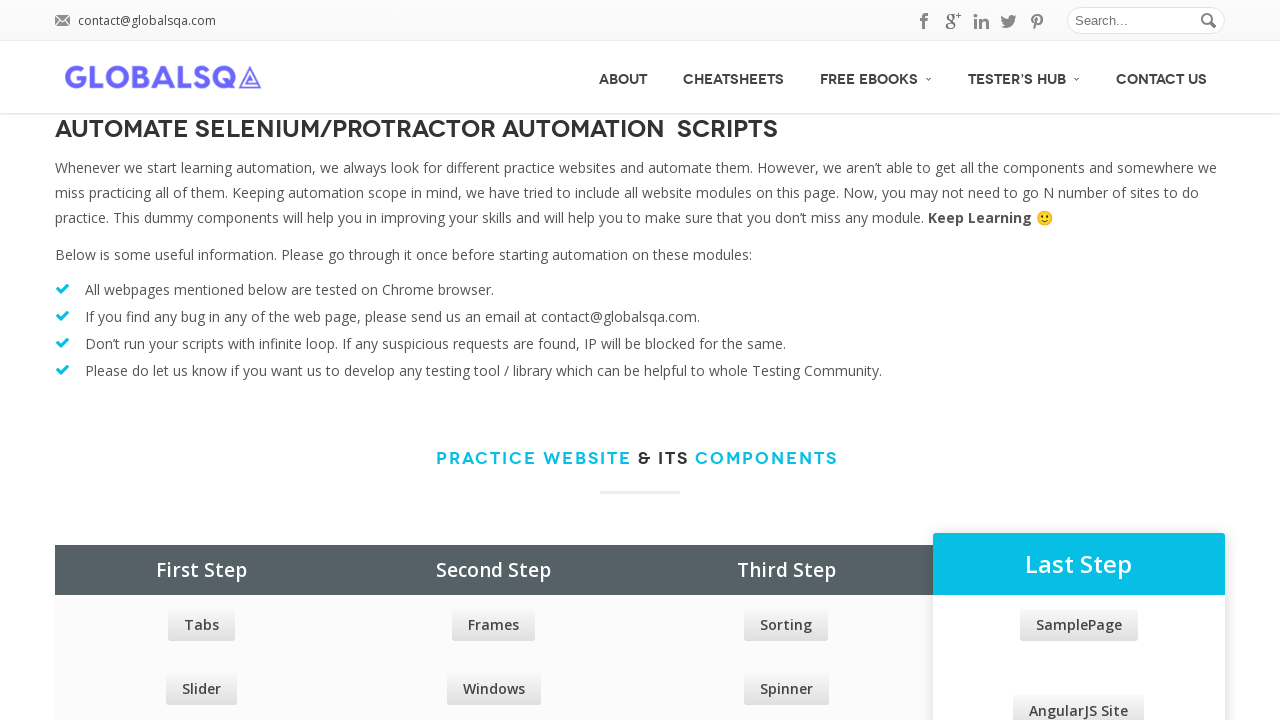

Located all menu items in the navigation bar
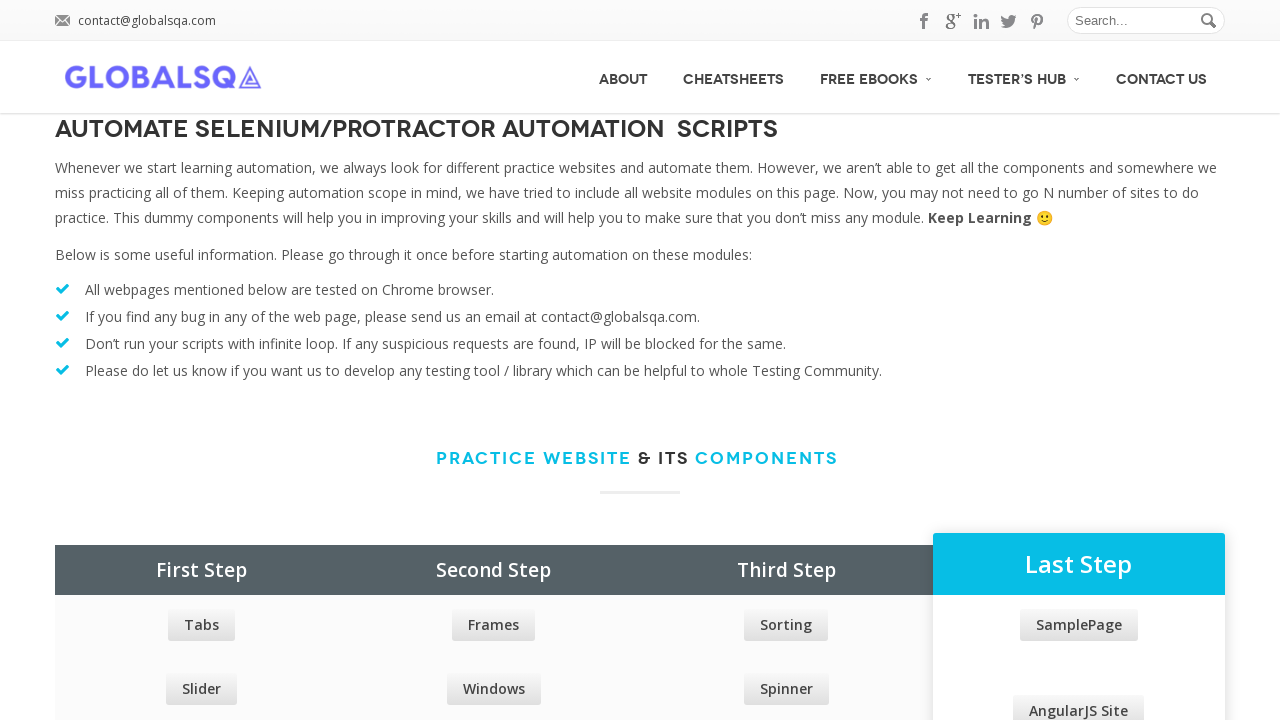

Hovered over the third menu item at (876, 76) on #menu>ul>li >> nth=2
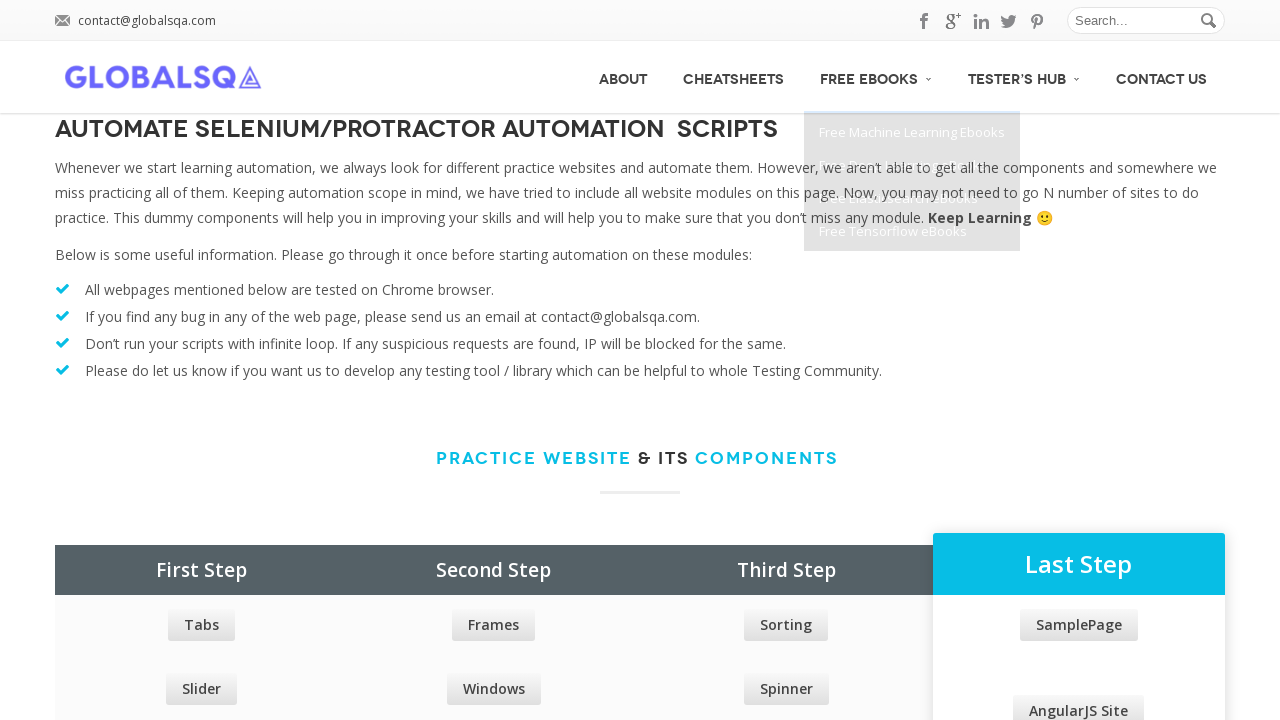

Waited 1500ms for hover effect to display
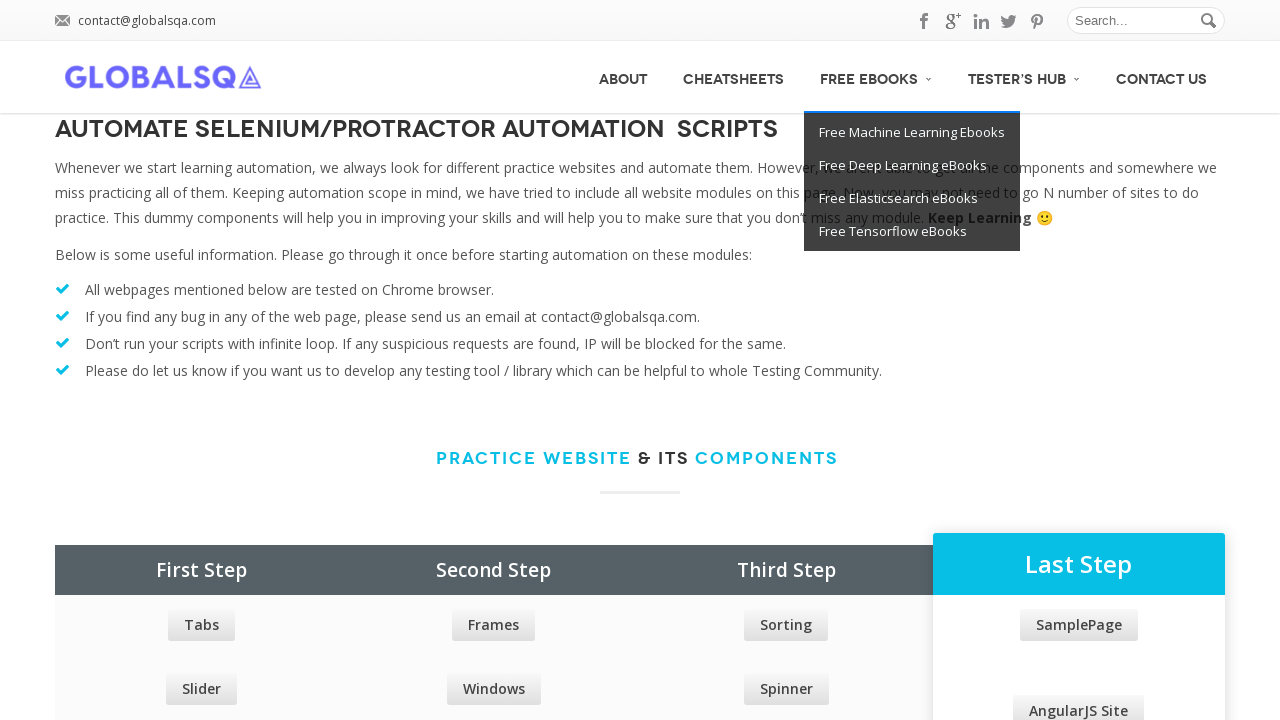

Hovered over menu item to trigger dropdown display at (623, 77) on #menu>ul>li >> nth=0
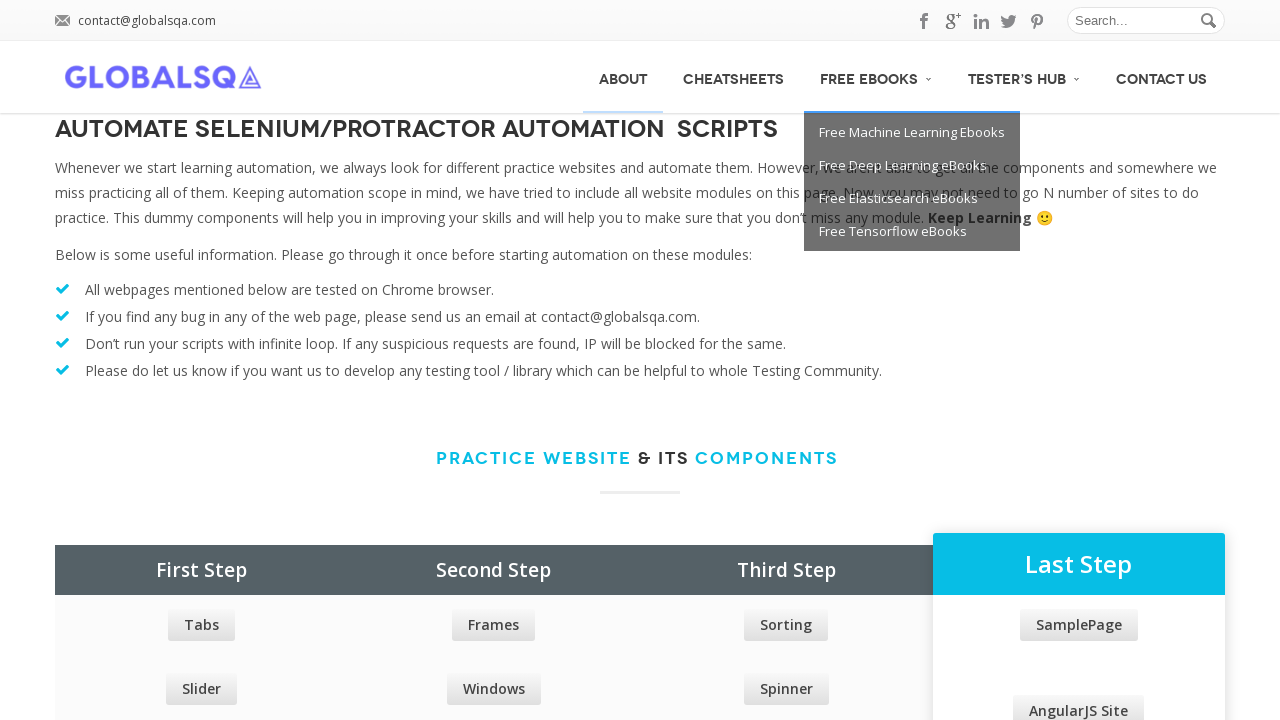

Waited 1500ms for dropdown menu to appear
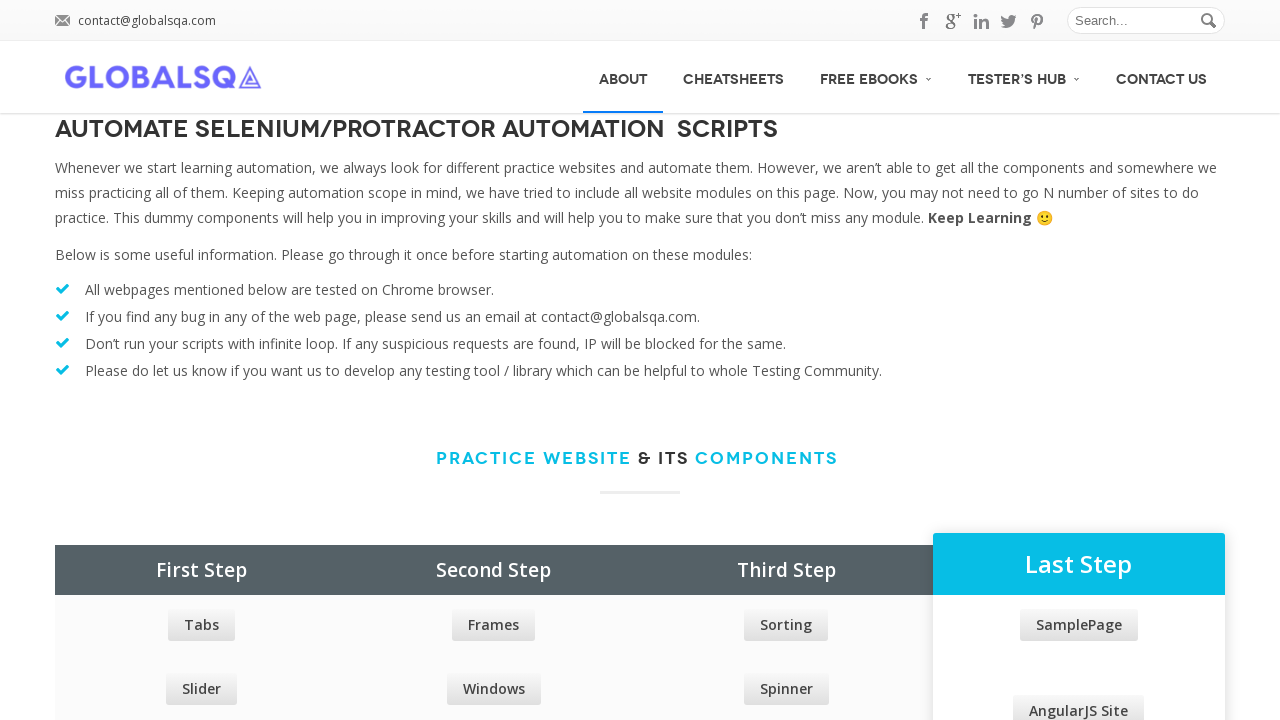

Hovered over menu item to trigger dropdown display at (734, 77) on #menu>ul>li >> nth=1
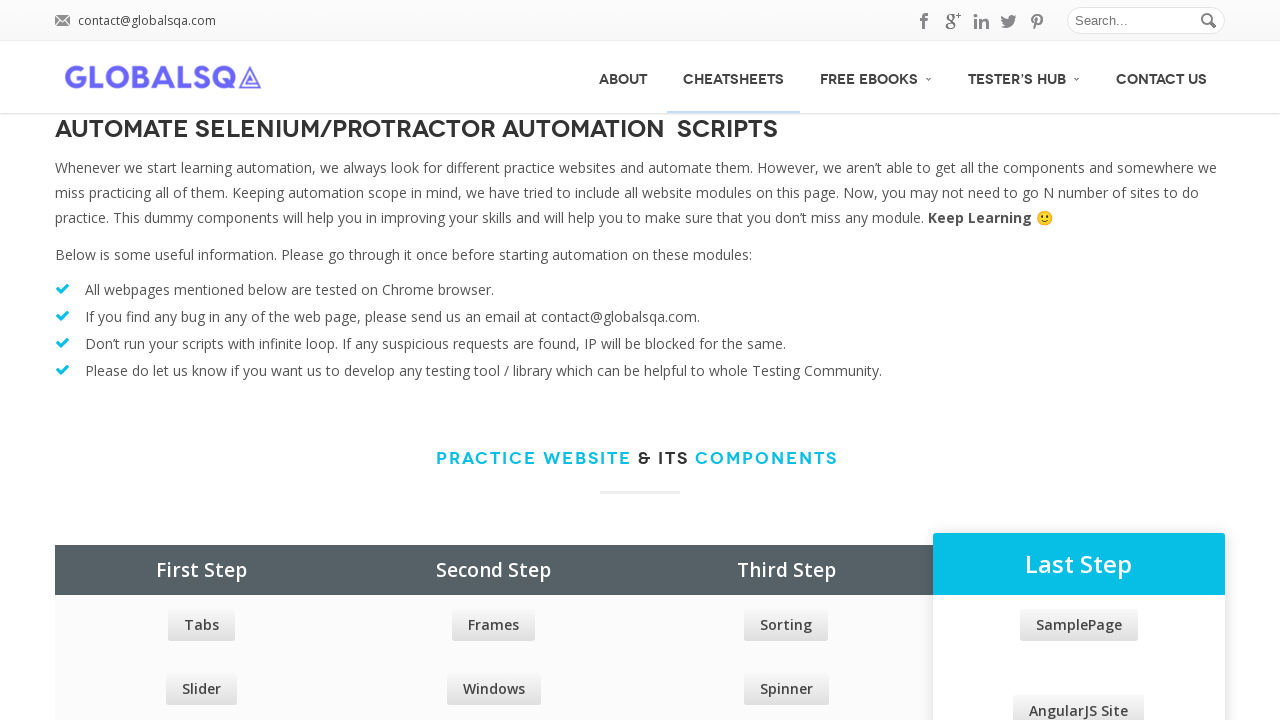

Waited 1500ms for dropdown menu to appear
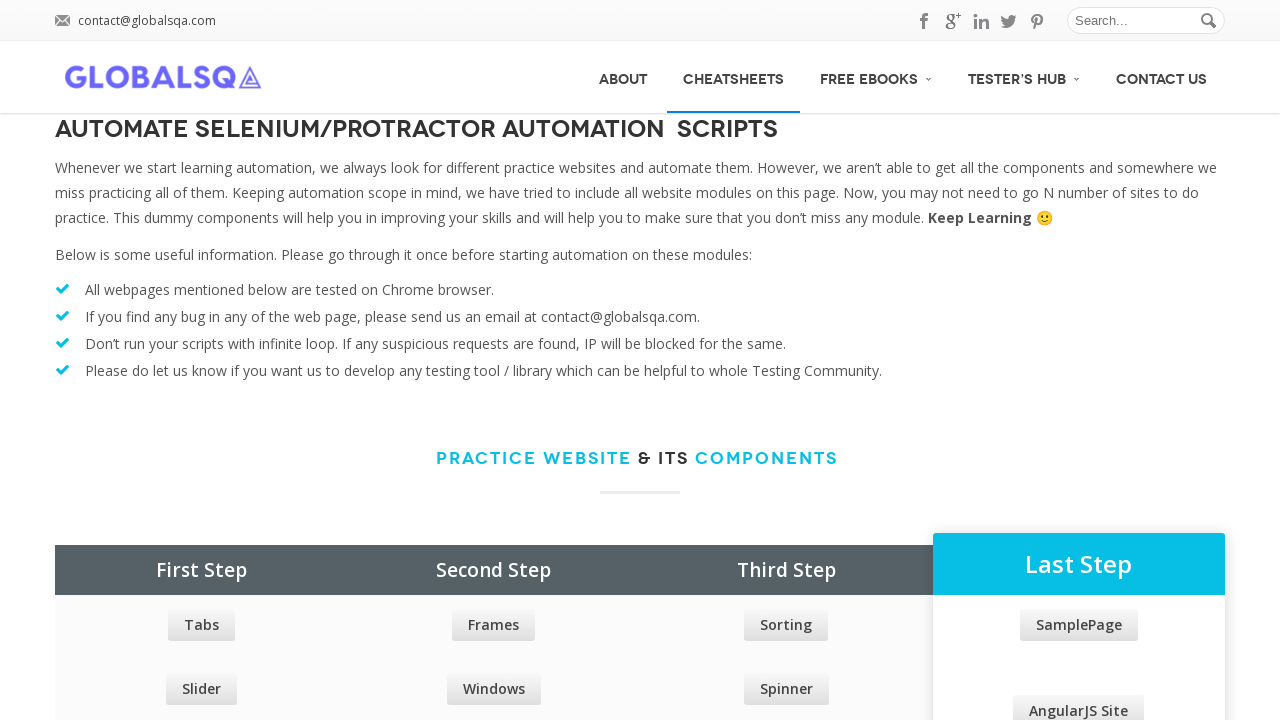

Hovered over menu item to trigger dropdown display at (876, 76) on #menu>ul>li >> nth=2
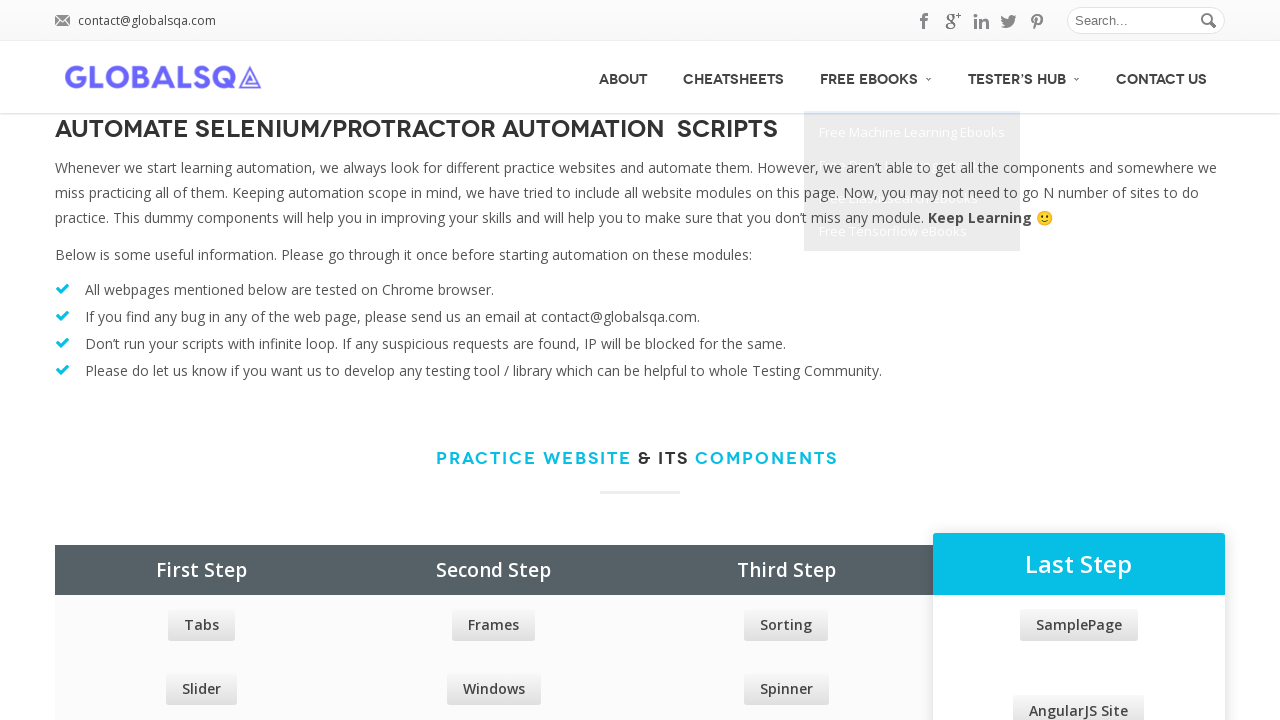

Waited 1500ms for dropdown menu to appear
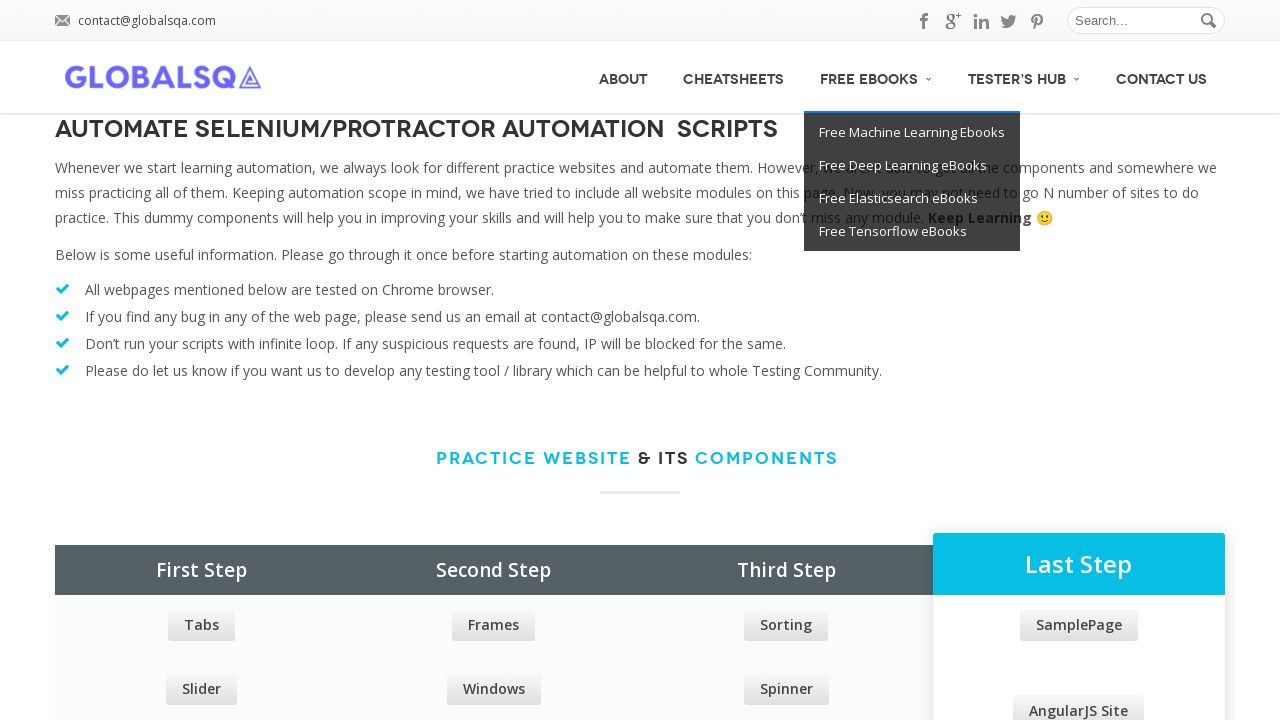

Hovered over menu item to trigger dropdown display at (1024, 76) on #menu>ul>li >> nth=3
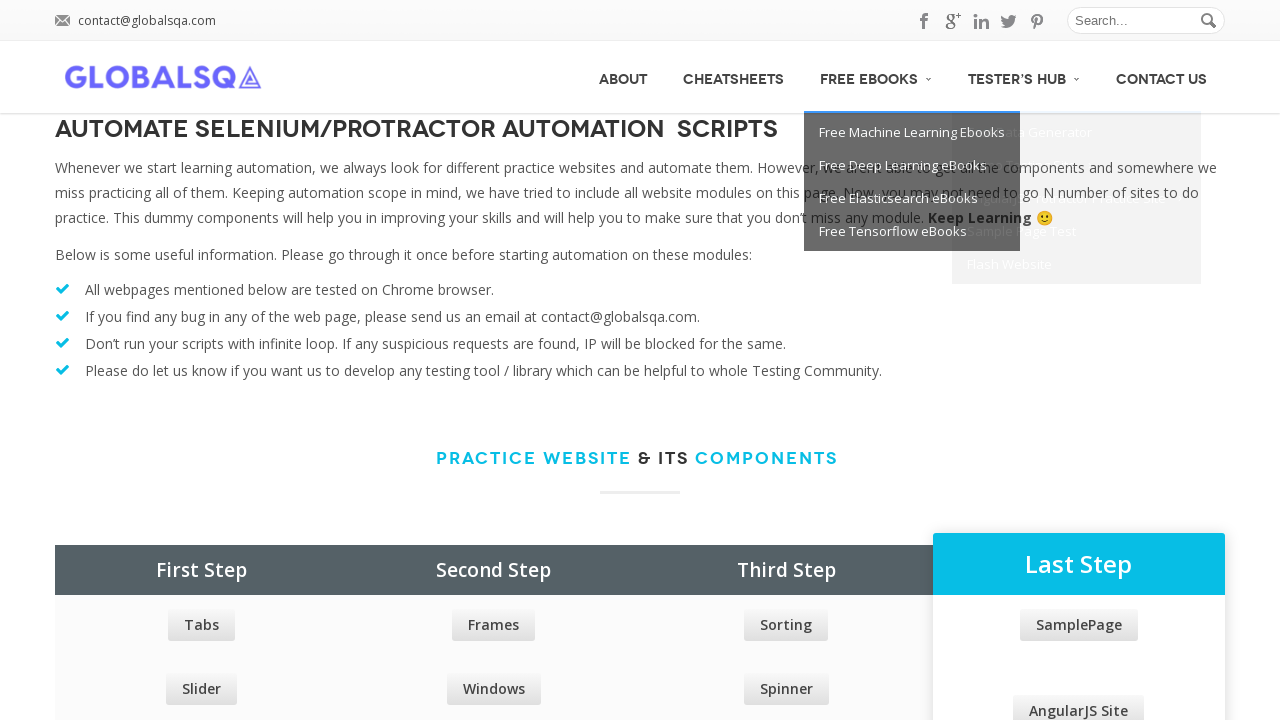

Waited 1500ms for dropdown menu to appear
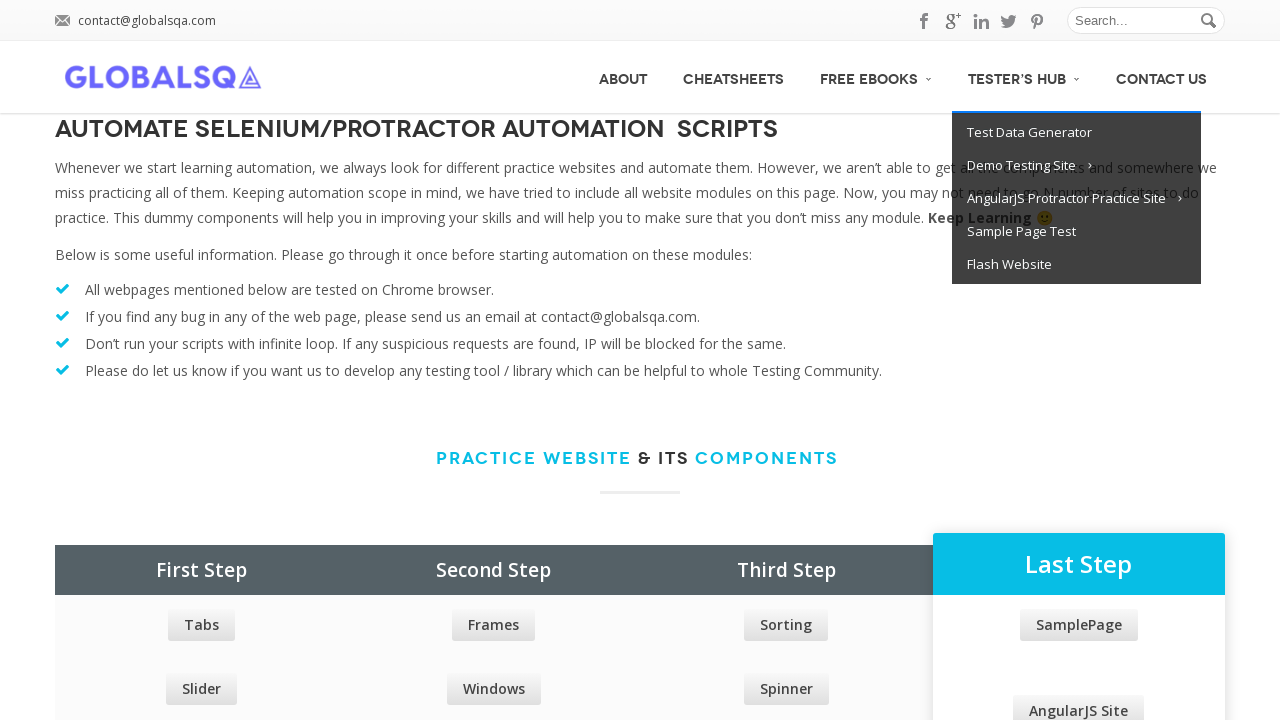

Hovered over menu item to trigger dropdown display at (1162, 77) on #menu>ul>li >> nth=4
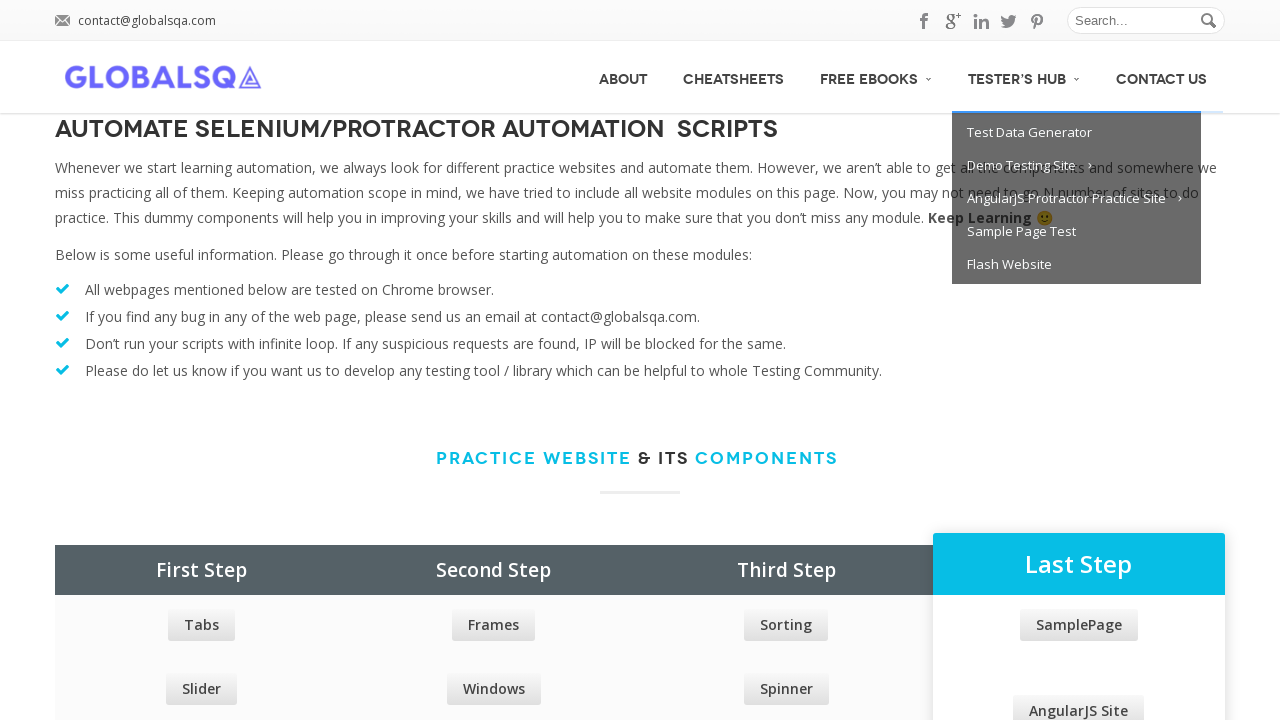

Waited 1500ms for dropdown menu to appear
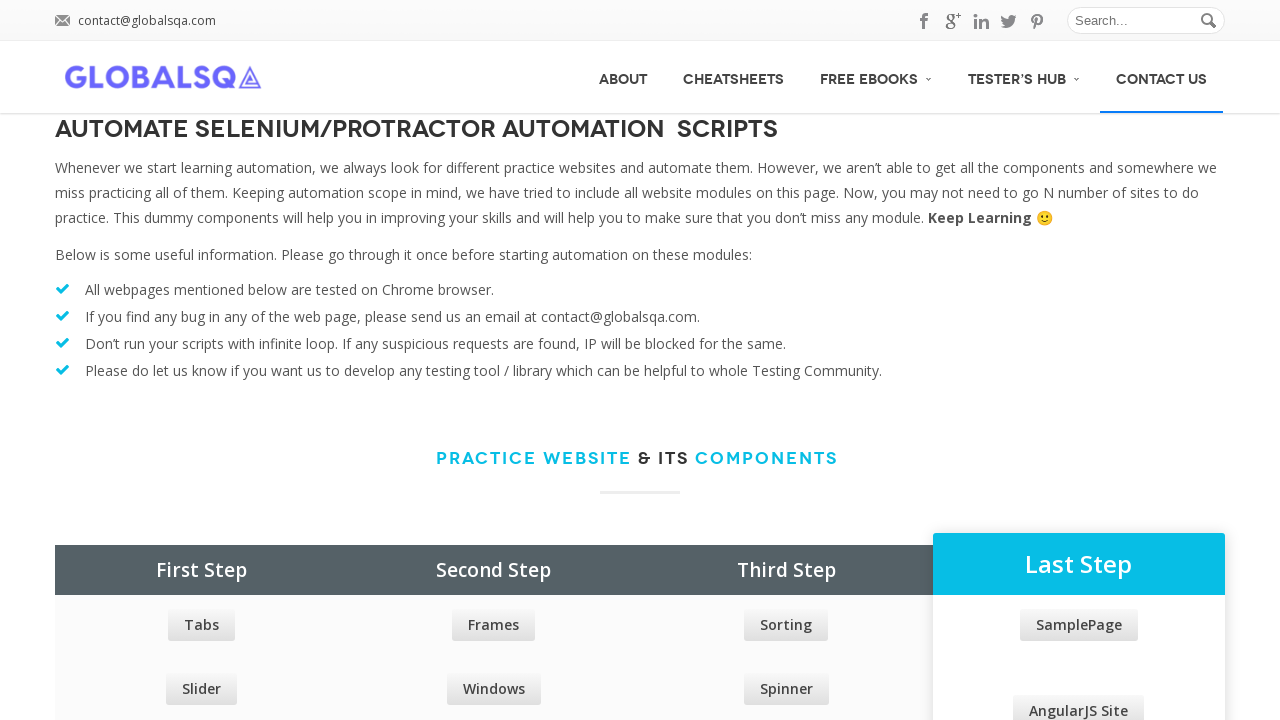

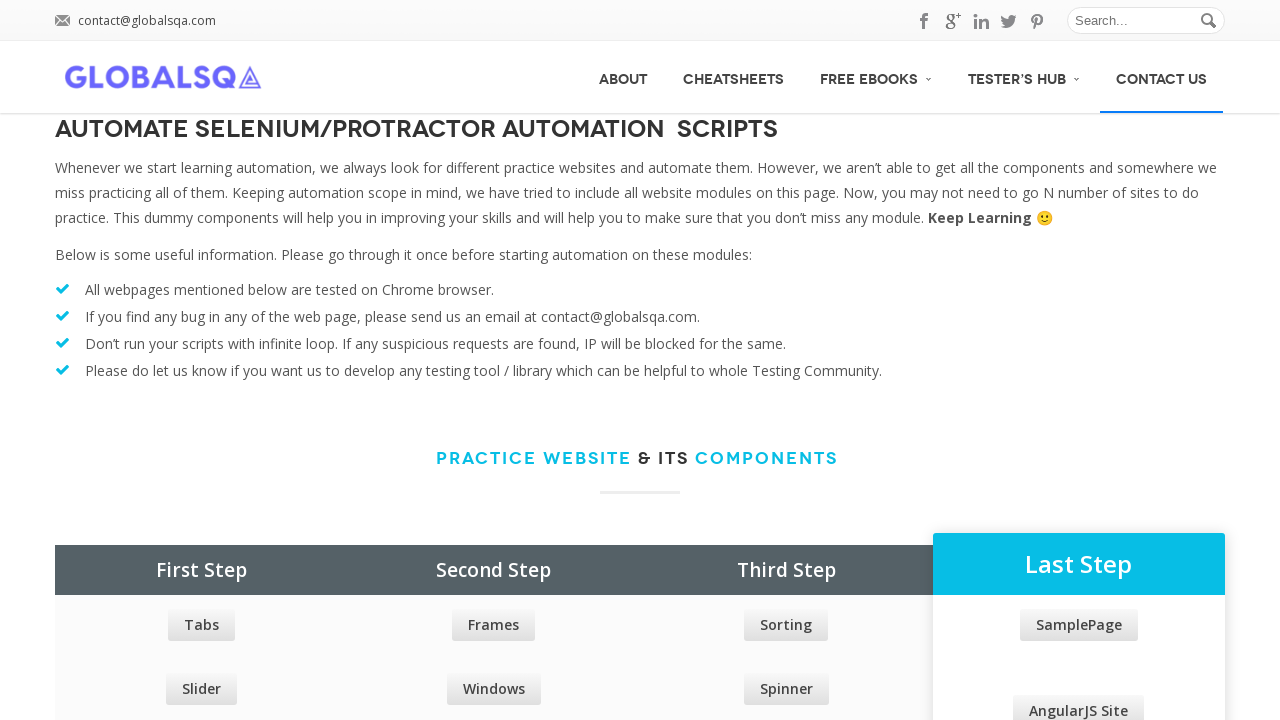